Tests a form by filling in first name, last name, job title fields, selecting a radio button, and submitting the form

Starting URL: https://formy-project.herokuapp.com/form

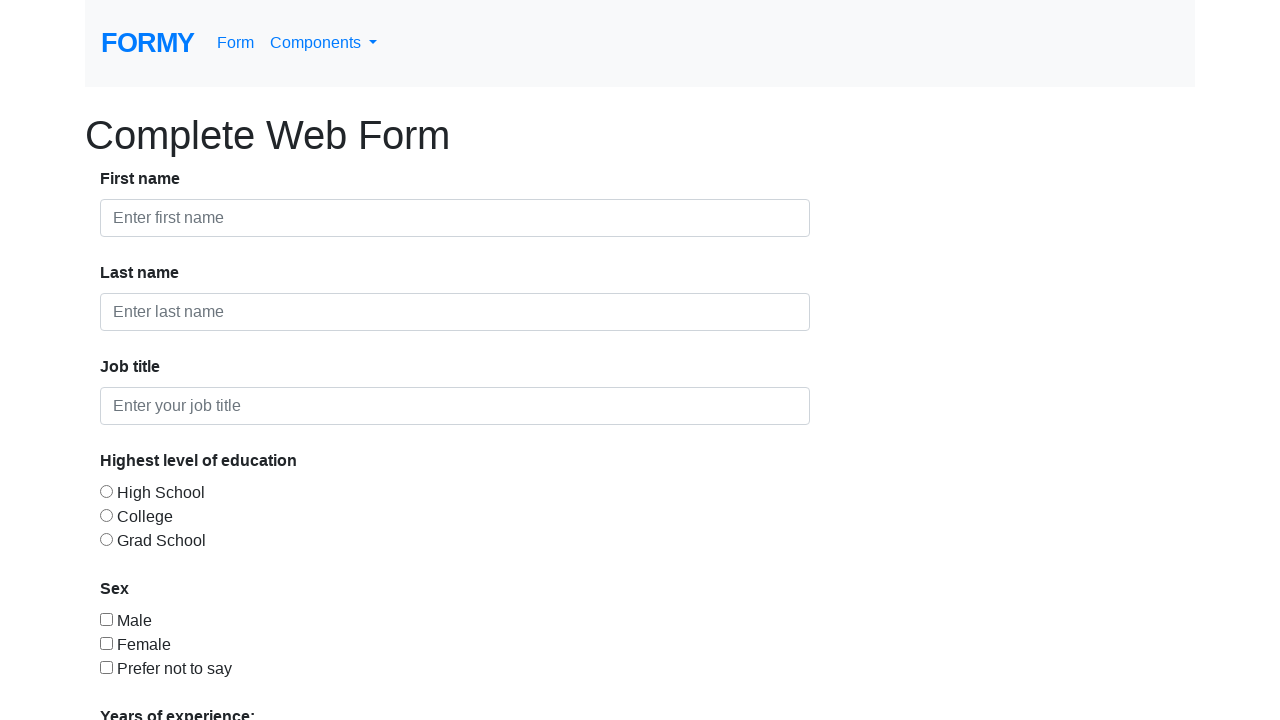

Filled first name field with 'Omar' on #first-name
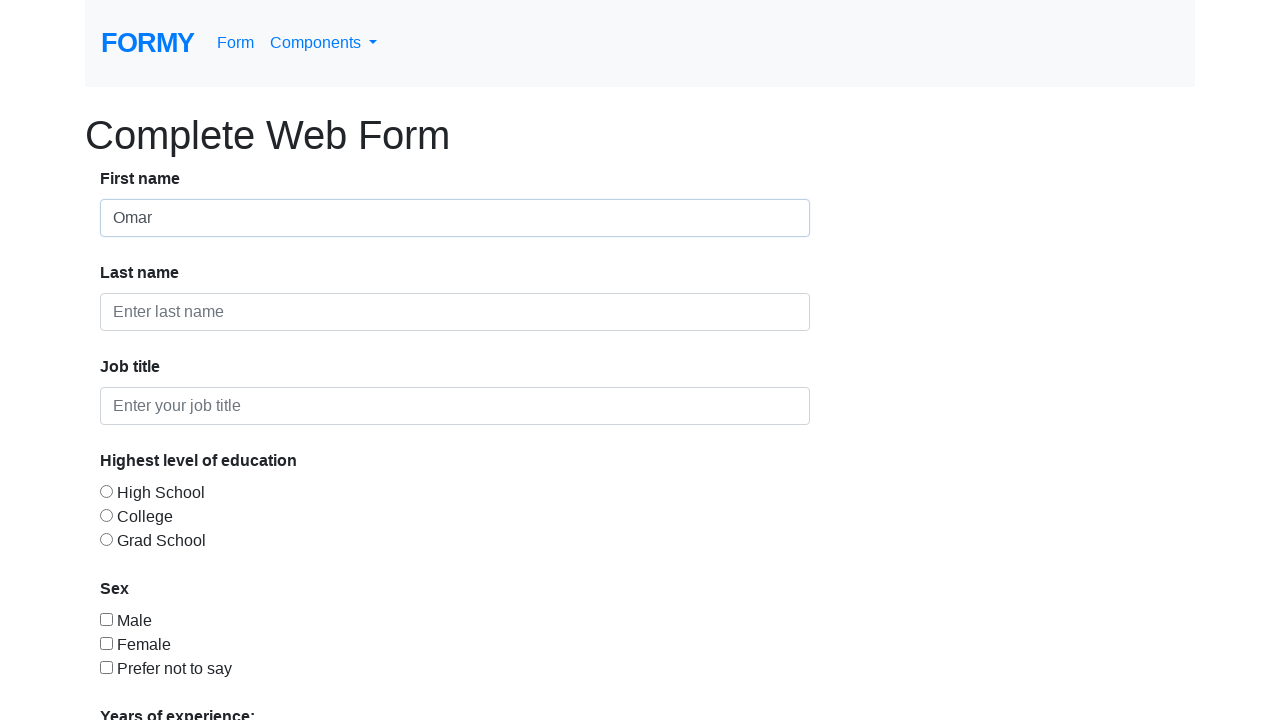

Filled last name field with 'Salah' on #last-name
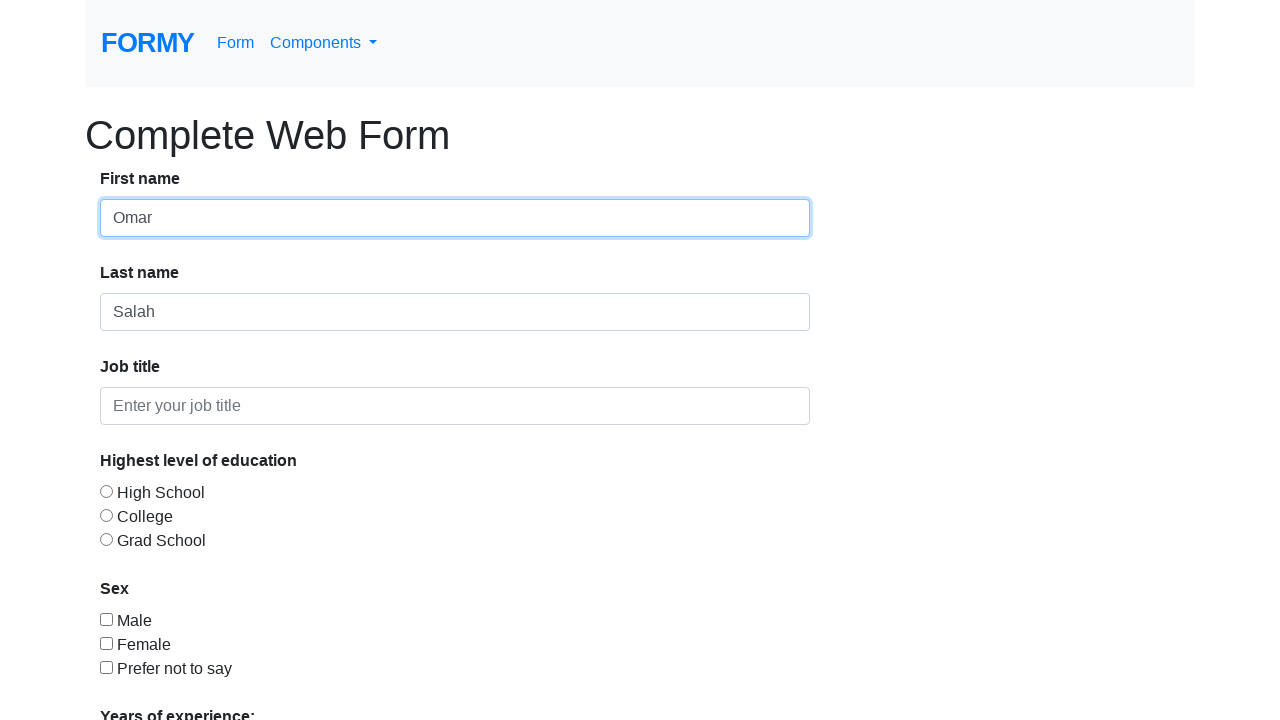

Filled job title field with 'Student' on #job-title
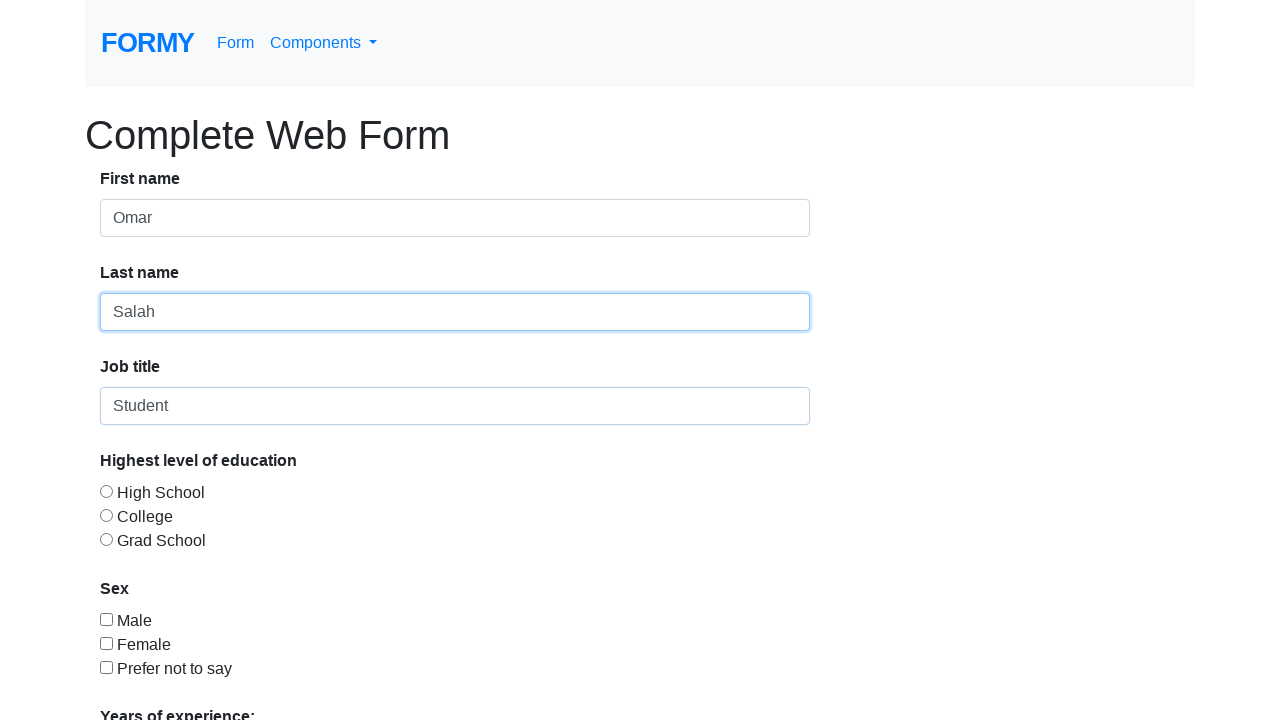

Selected radio button option 2 at (106, 515) on #radio-button-2
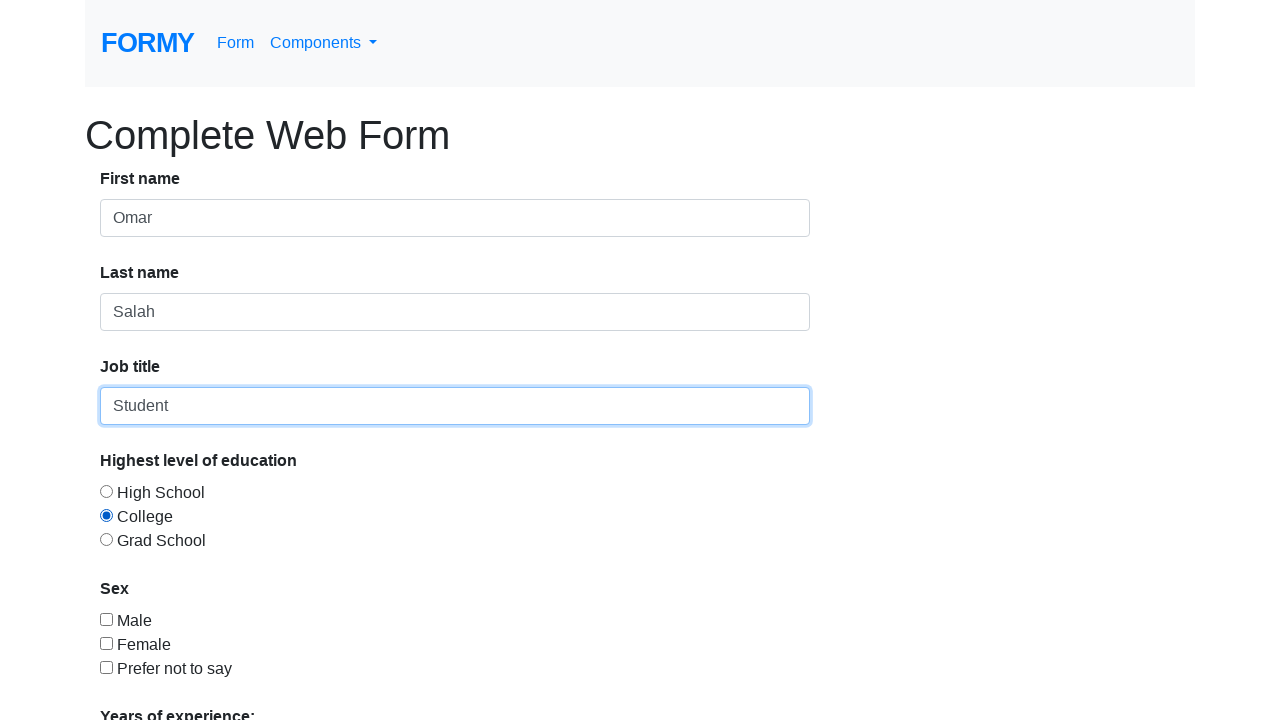

Clicked submit button to submit the form at (148, 680) on .btn
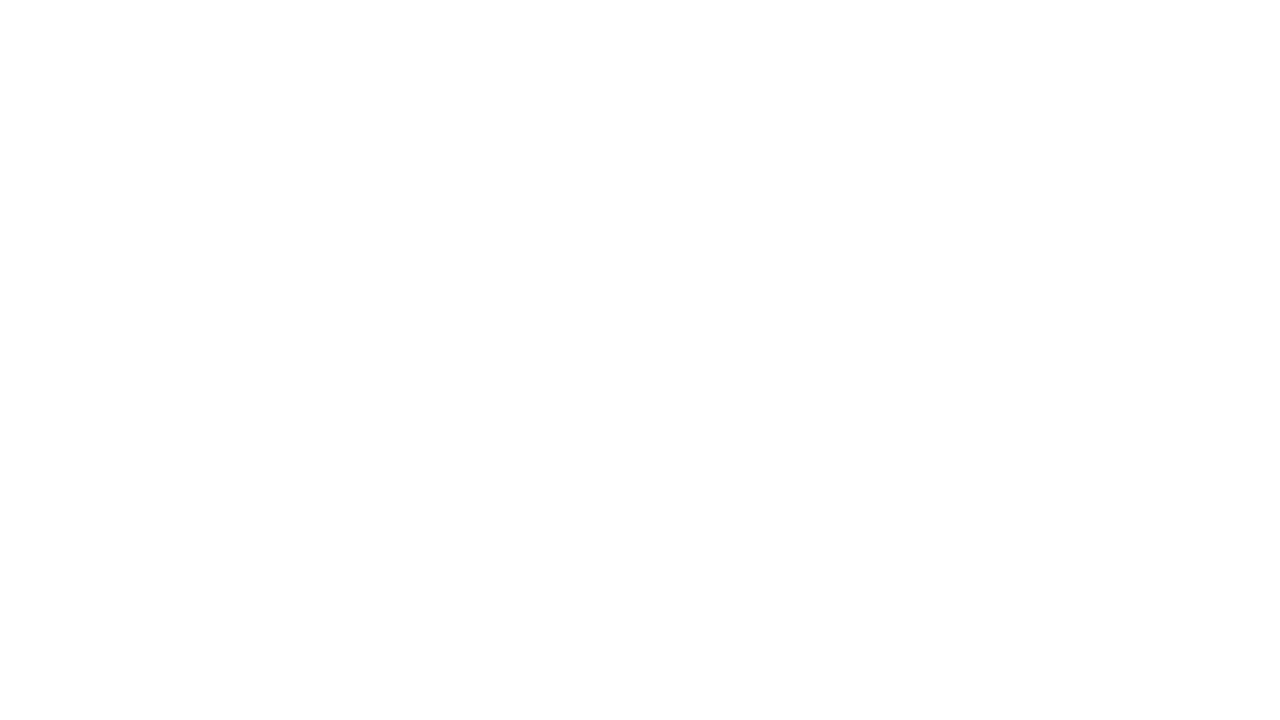

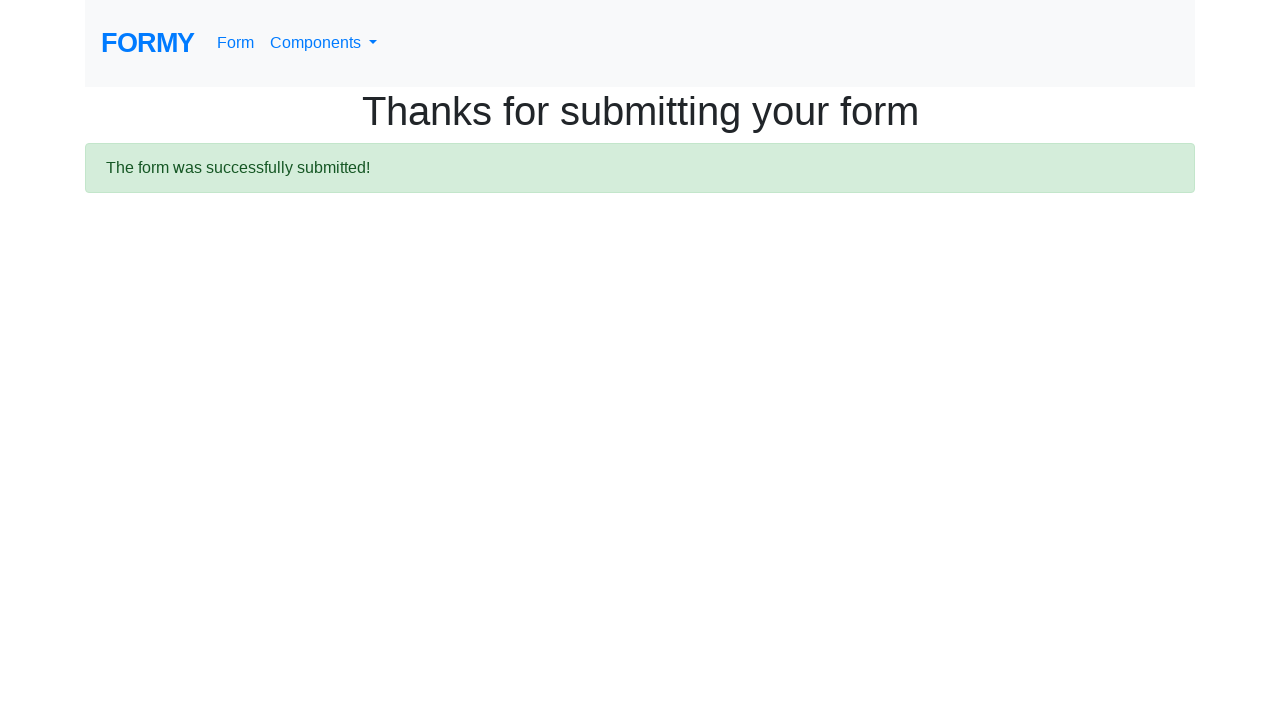